Tests filling a comment form's name field on a news article page using explicit wait for the comments section to load

Starting URL: https://news.s7.ru/news?id=13441

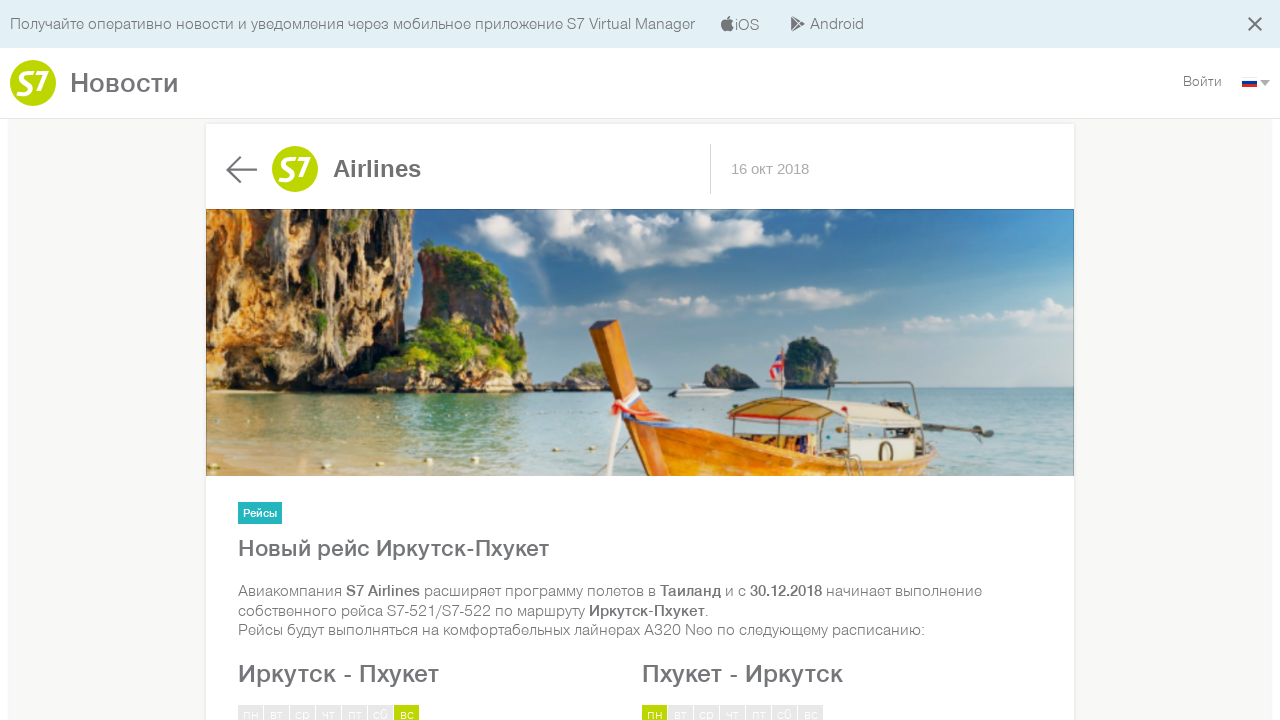

Waited for comments section to load
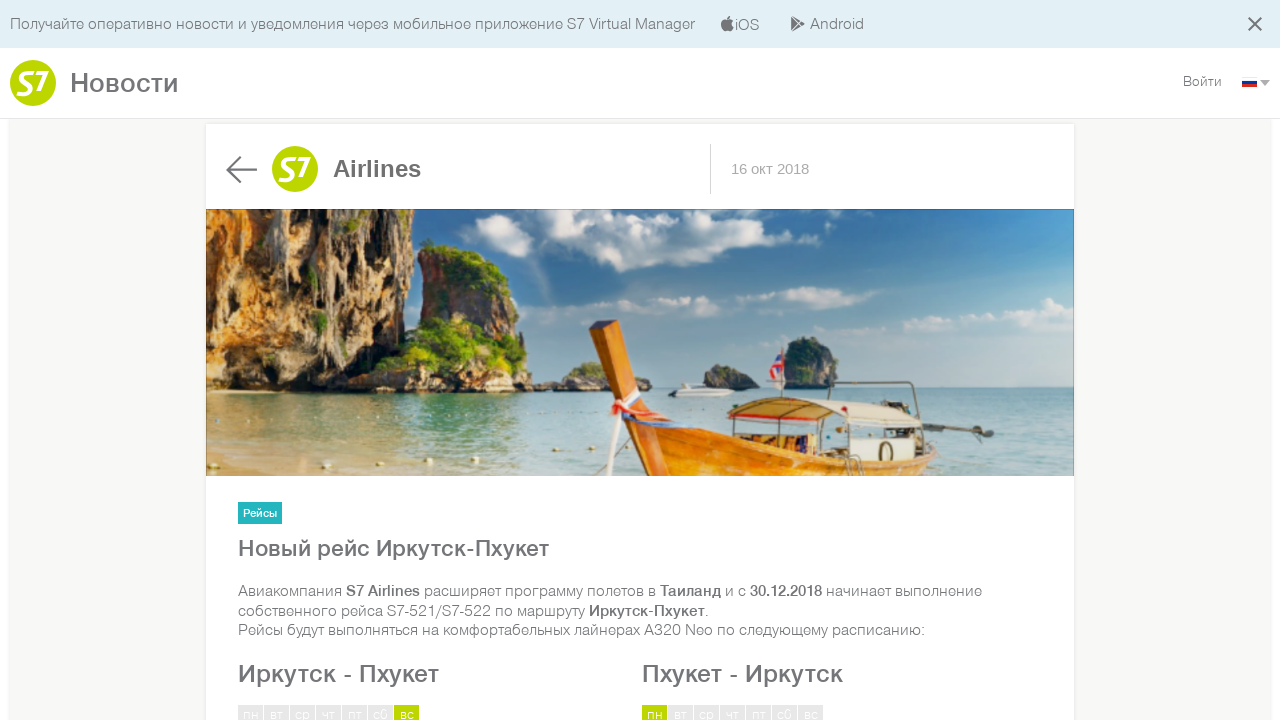

Filled author name field with 'name' on #author
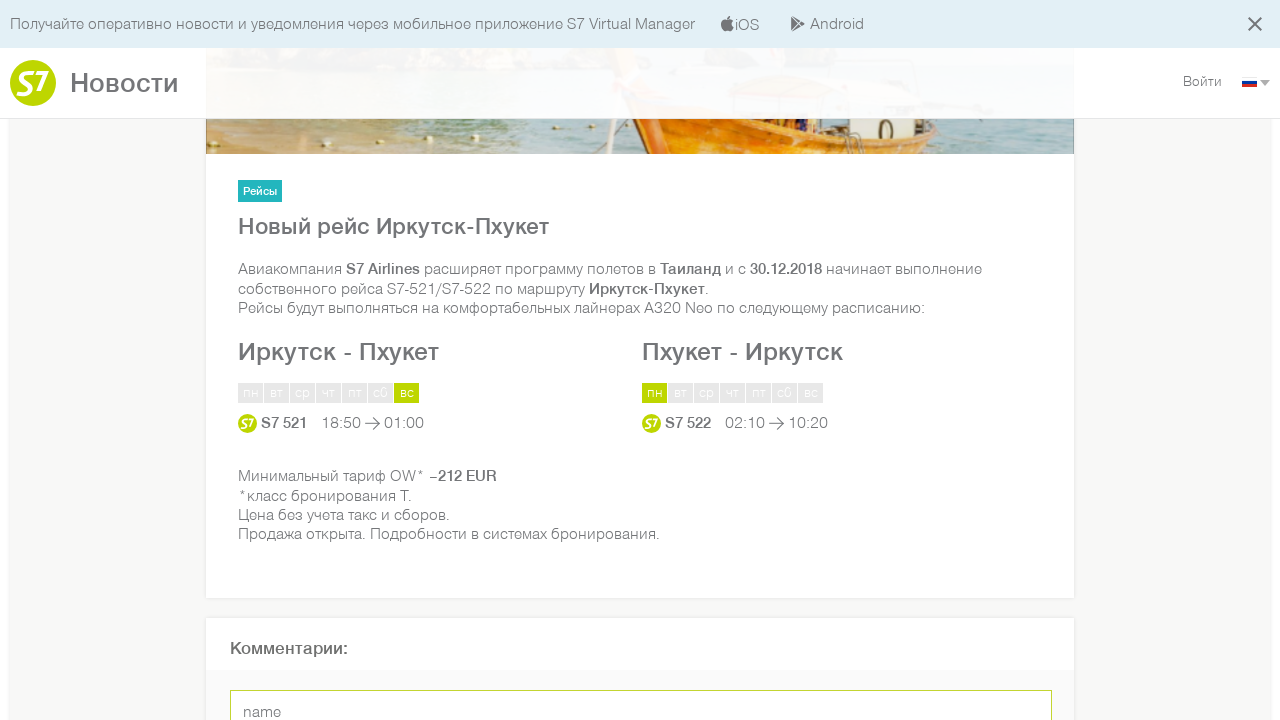

Verified author name field contains 'name'
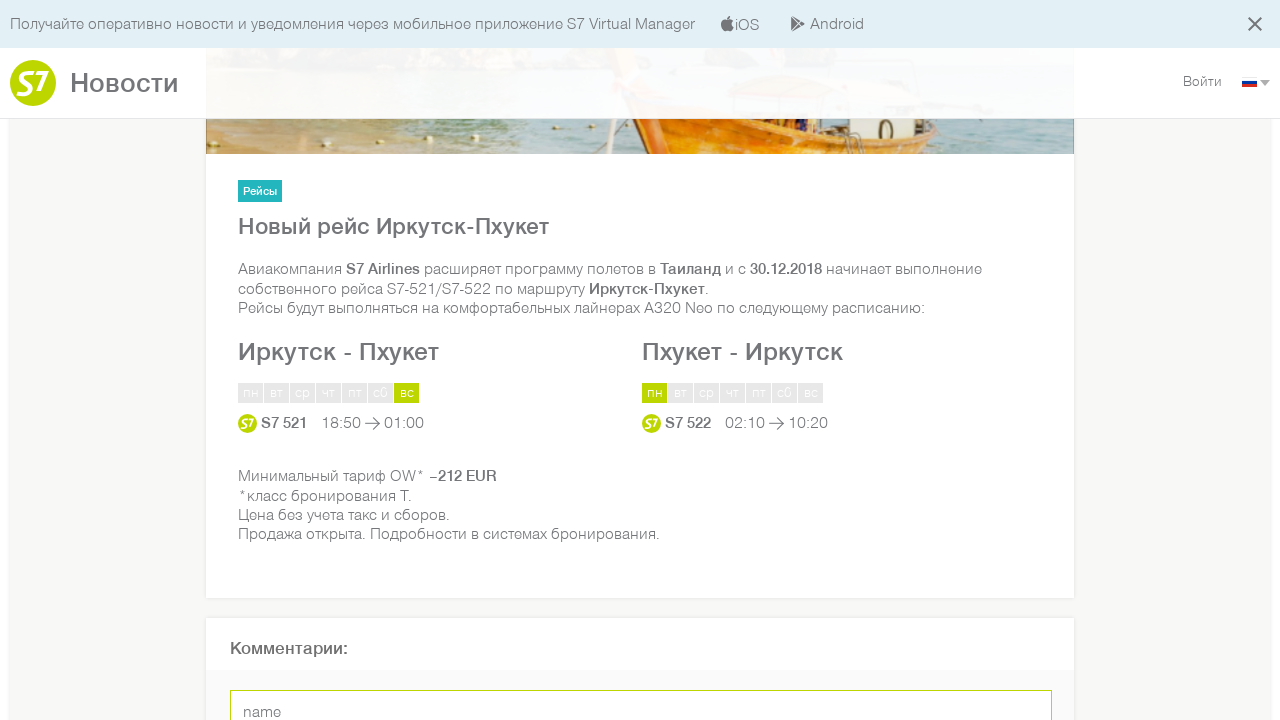

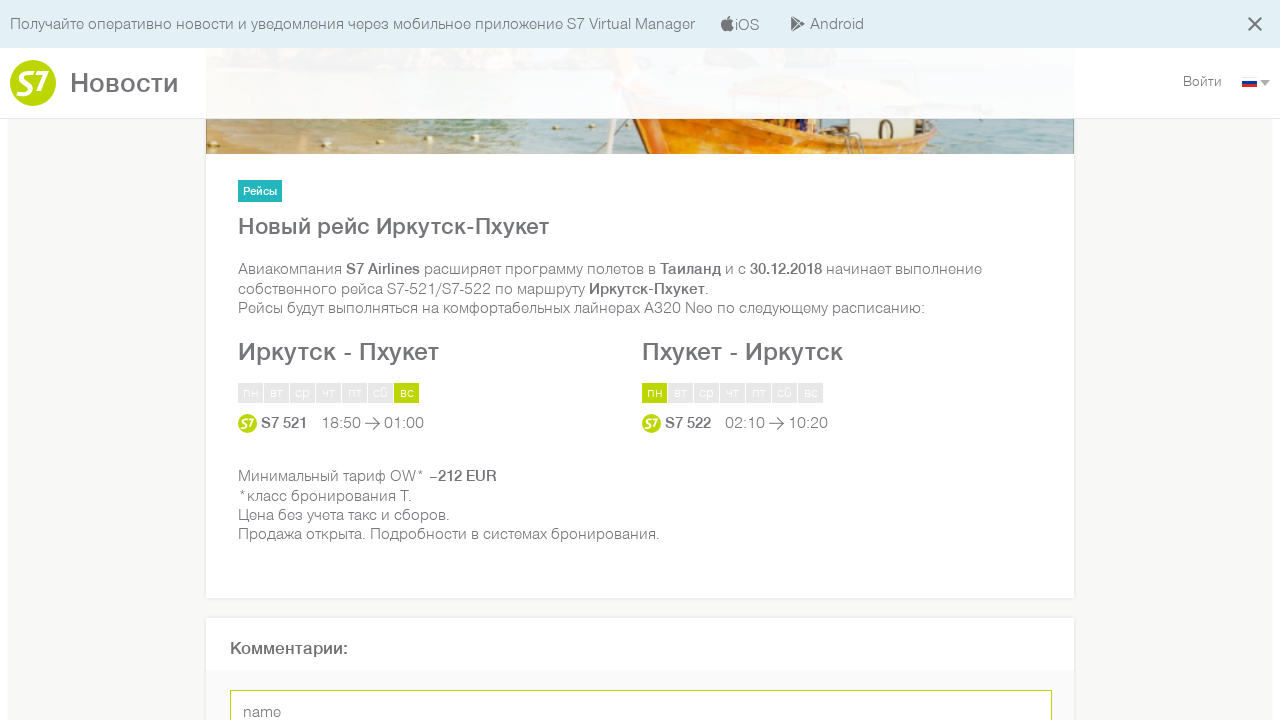